Tests right-click context menu functionality by right-clicking on an image, navigating through menu items, and clicking on a submenu option

Starting URL: http://deluxe-menu.com/popup-mode-sample.html

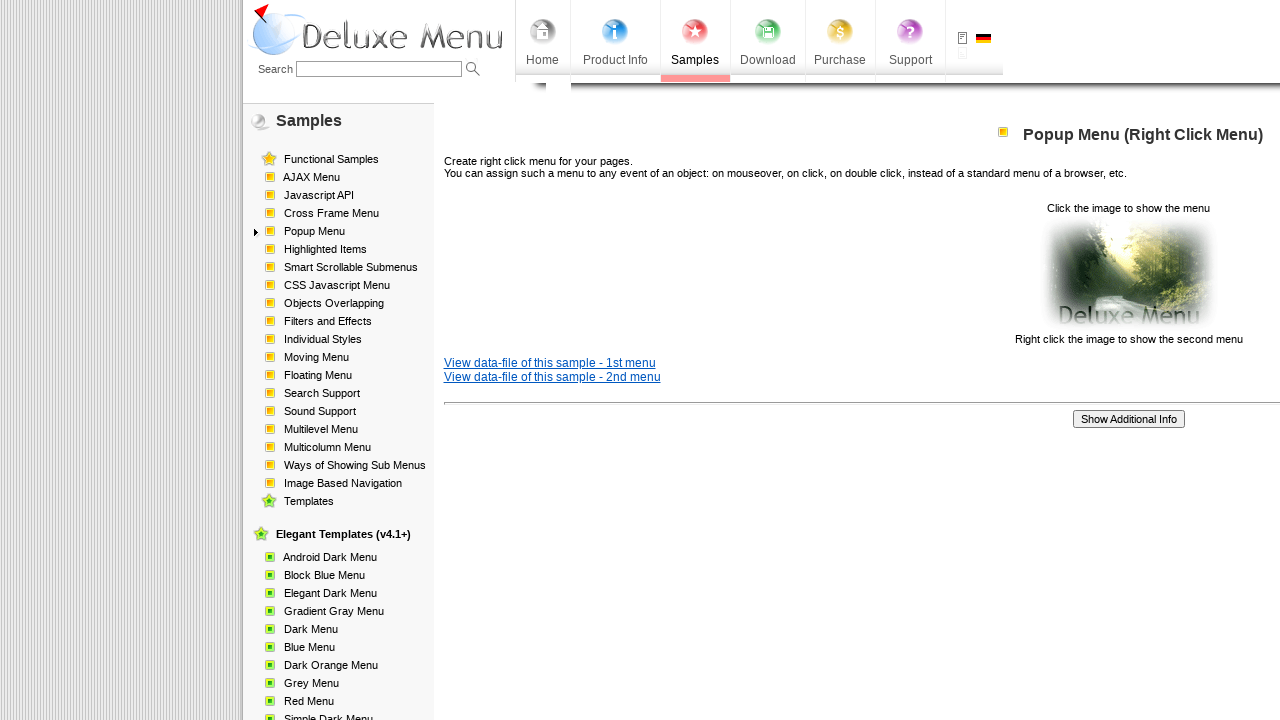

Located image element with src='data-samples/images/popup_pic.gif'
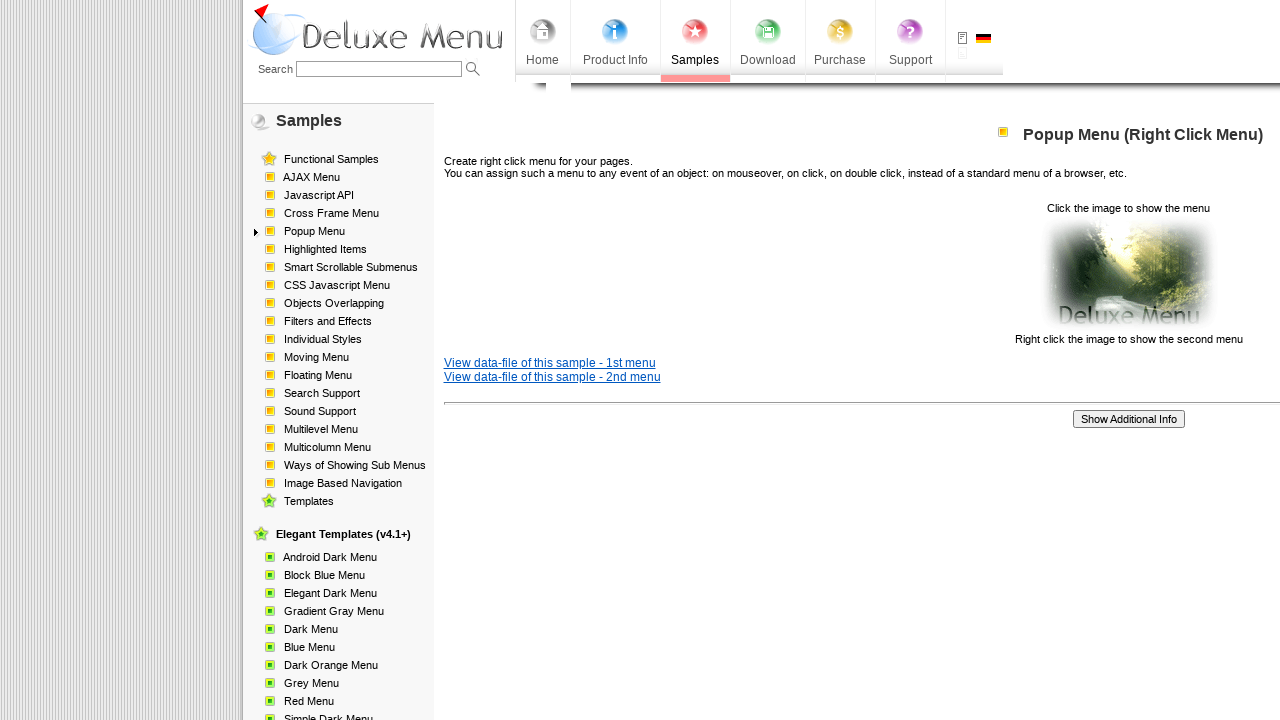

Right-clicked on image to open context menu at (1128, 274) on xpath=//img[@src='data-samples/images/popup_pic.gif']
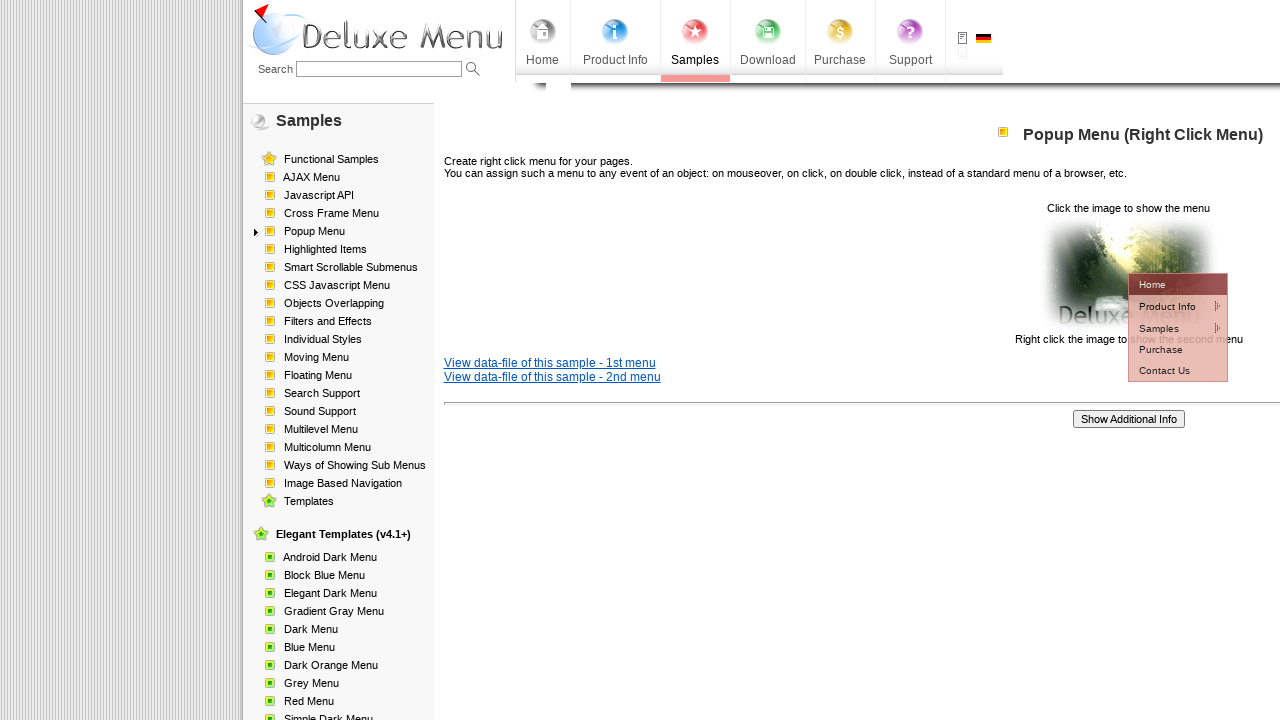

Hovered over 'Product Info' menu item at (1165, 306) on #dm2m1i1tdT
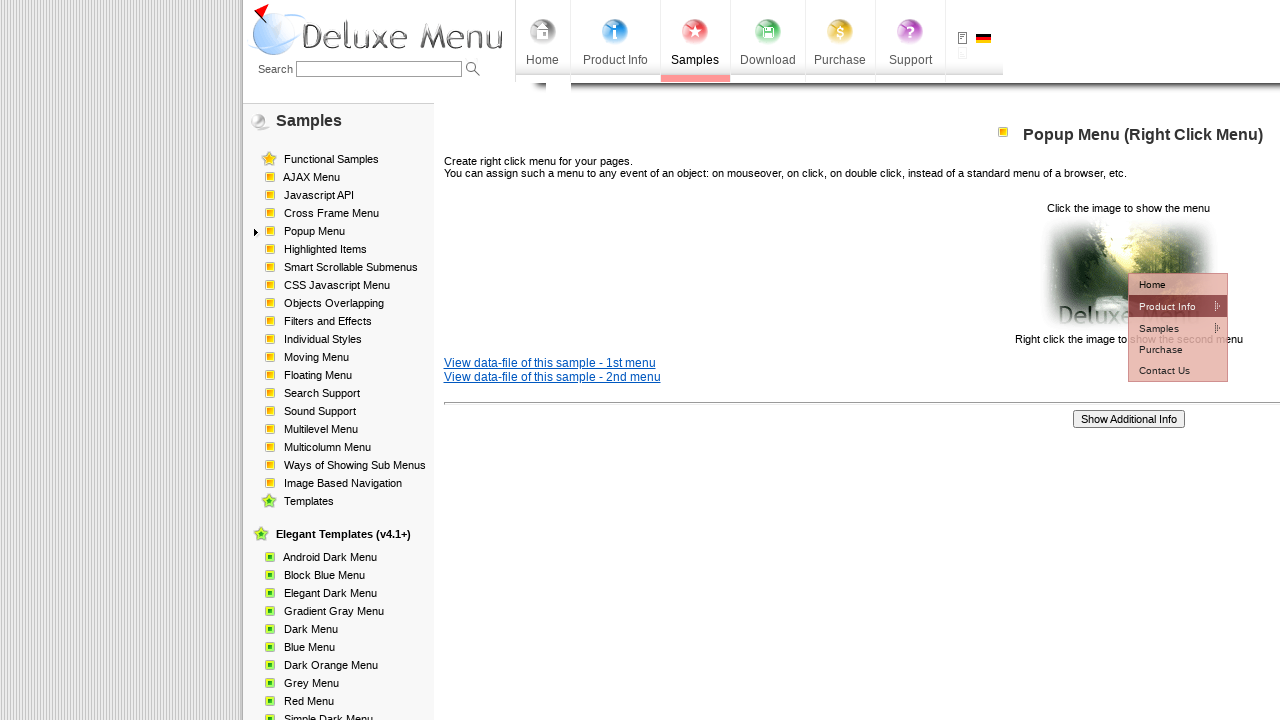

Hovered over 'Installation' submenu item at (1052, 327) on #dm2m2i1tdT
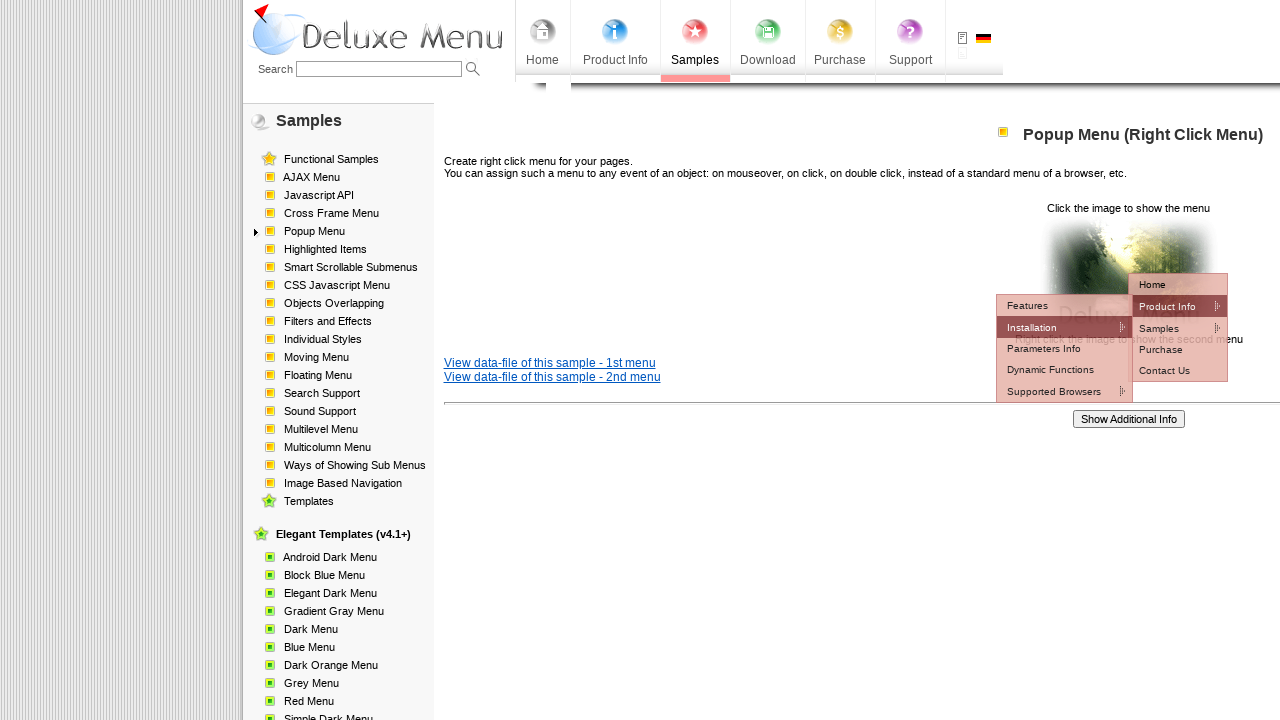

Clicked on final menu option at (1178, 326) on #dm2m3i0tdT
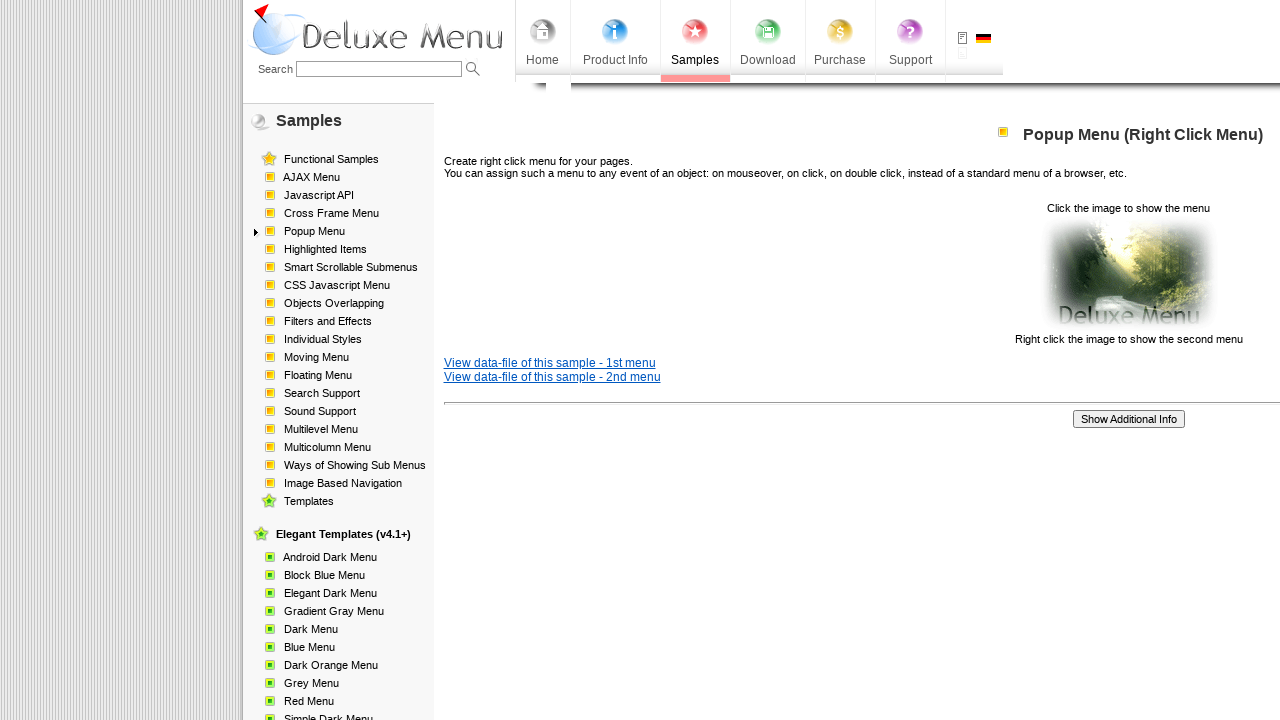

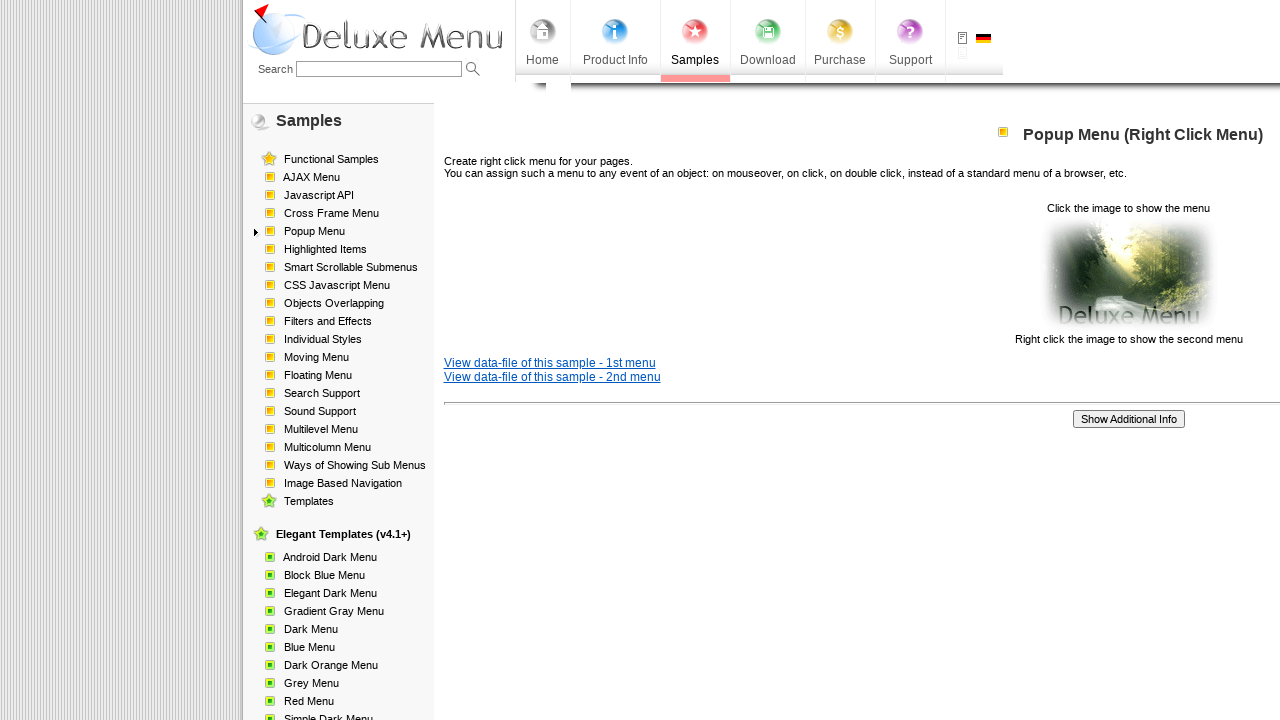